Navigates to Python.org homepage and verifies that upcoming events are displayed in the event widget

Starting URL: https://www.python.org/

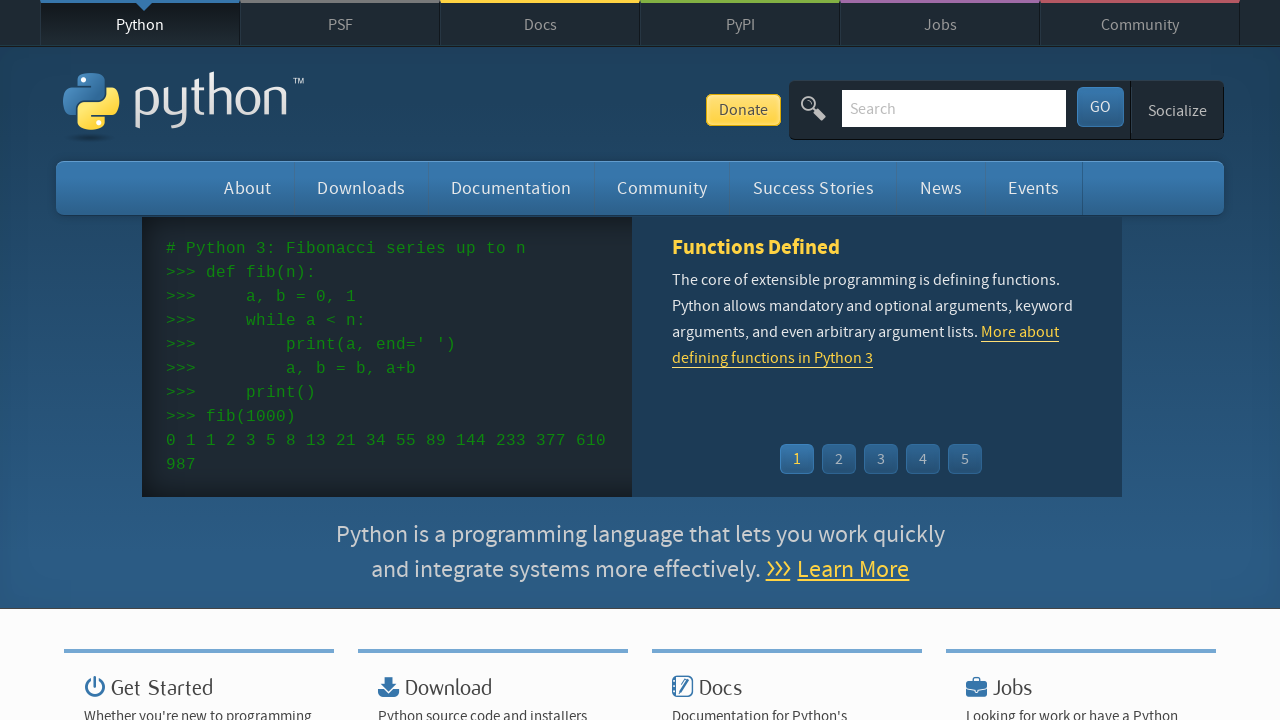

Navigated to Python.org homepage
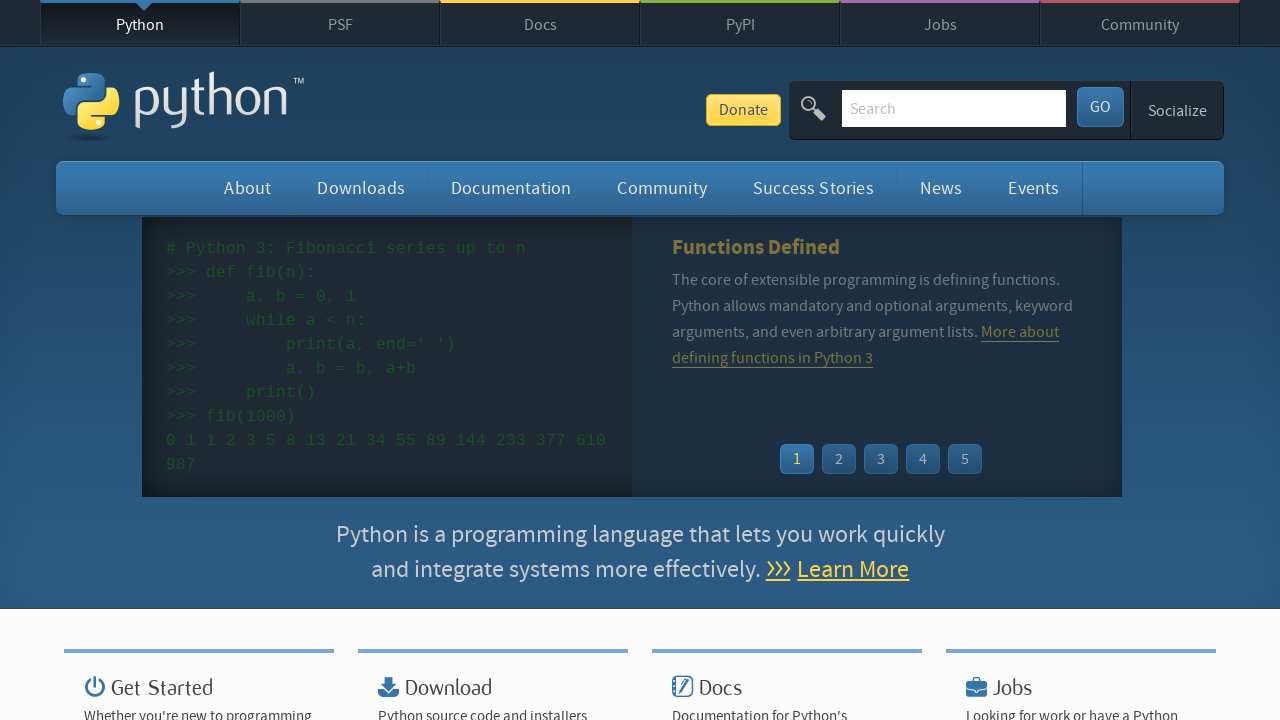

Event widget time elements loaded
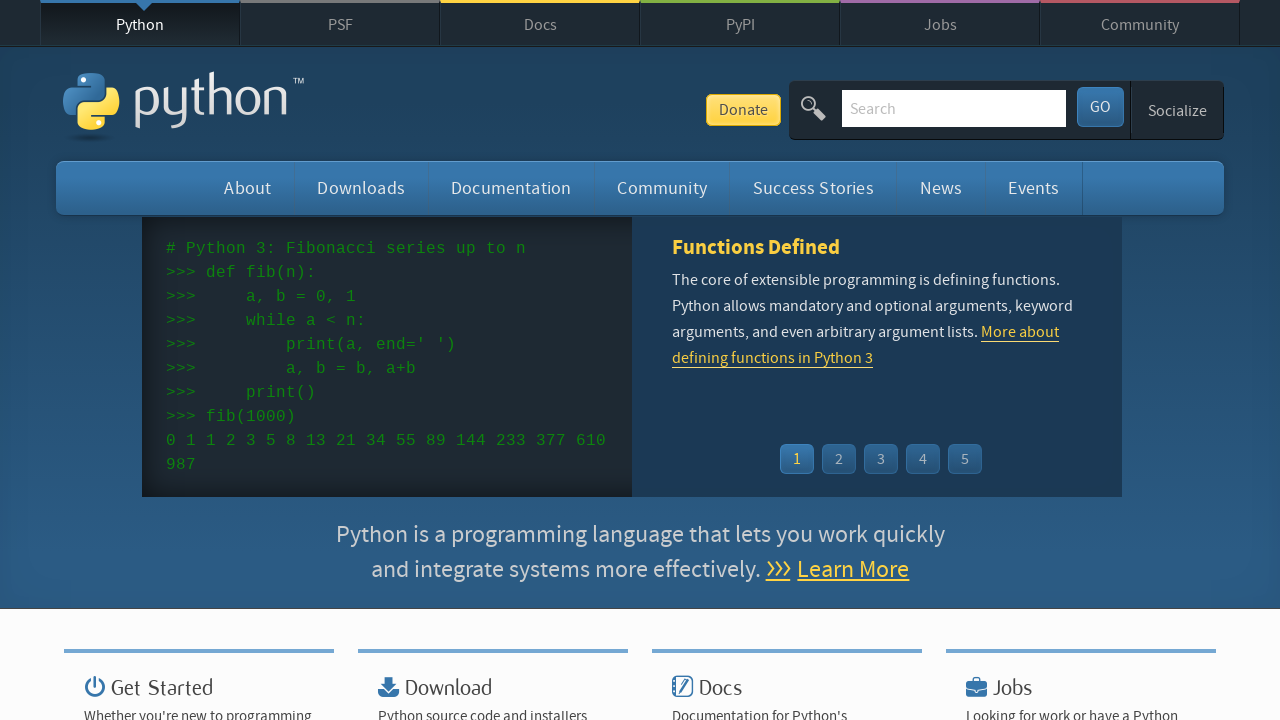

Event widget links loaded
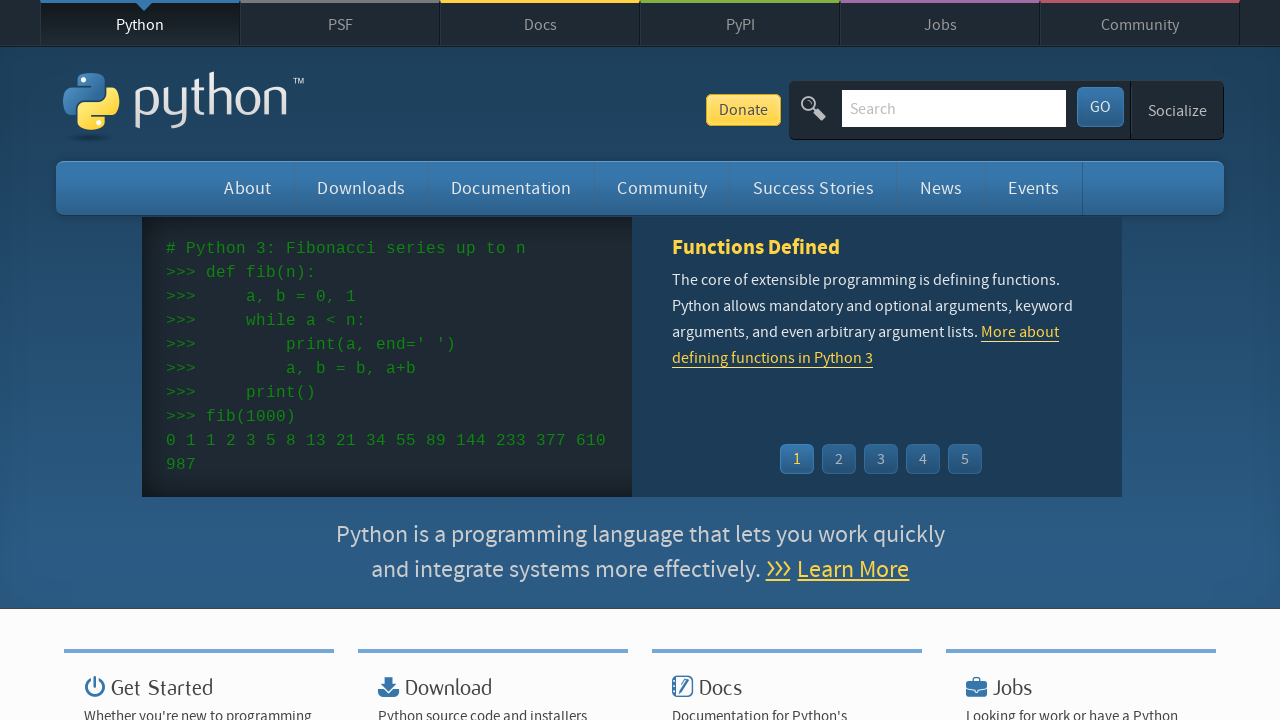

Verified that upcoming events are displayed in the event widget
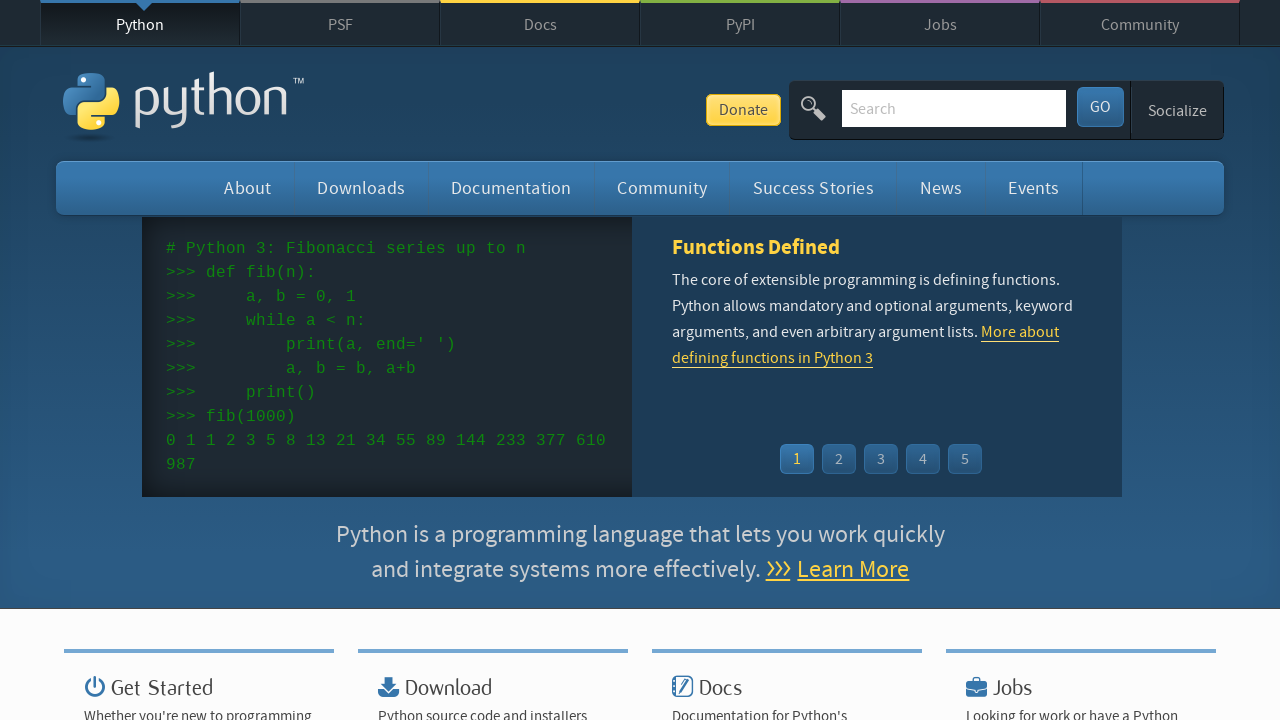

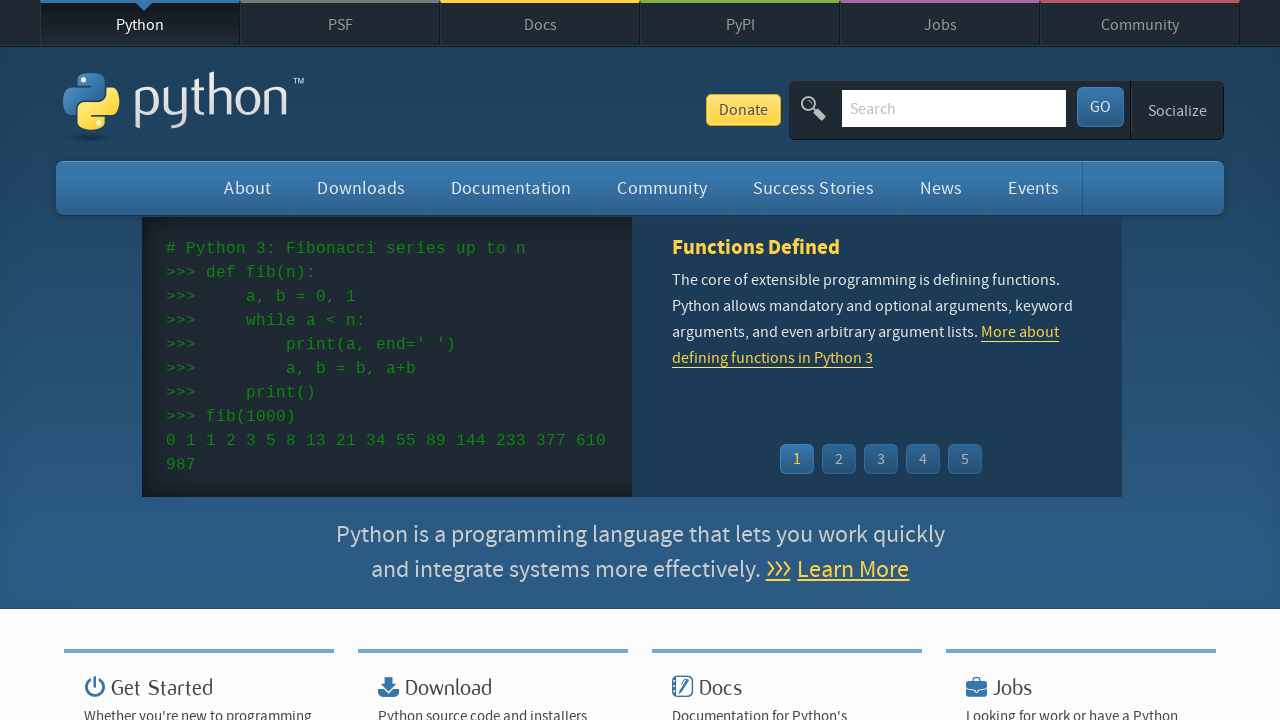